Tests the add/remove elements functionality by clicking the Add Element button twice, verifying two Delete buttons appear, then clicking one Delete button and verifying only one remains

Starting URL: https://the-internet.herokuapp.com/add_remove_elements/

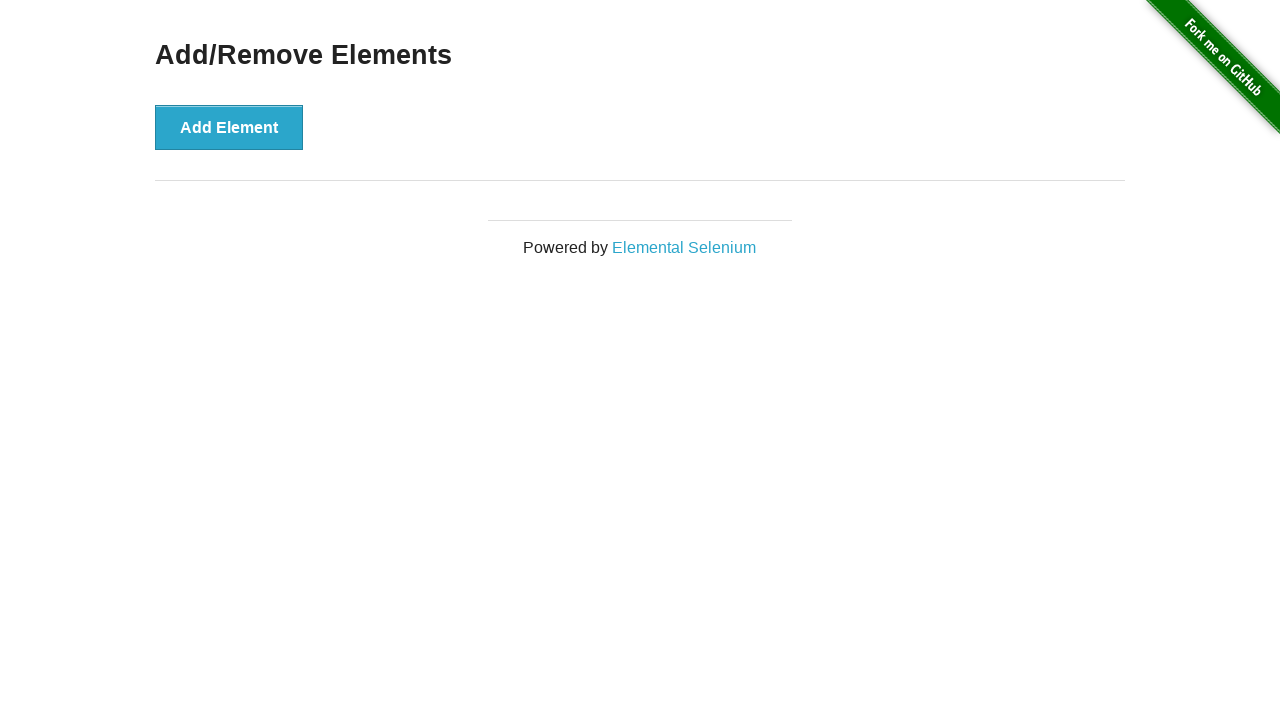

Clicked Add Element button (first time) at (229, 127) on xpath=//button[text() = 'Add Element']
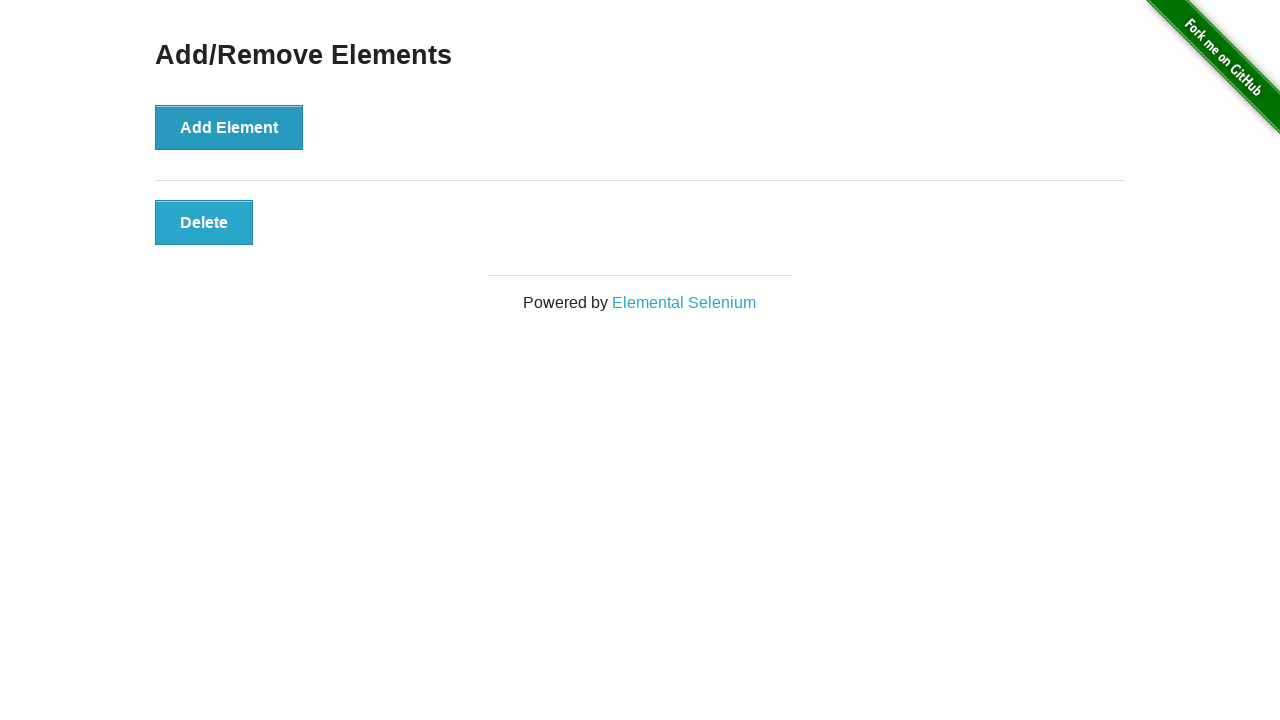

Clicked Add Element button (second time) at (229, 127) on xpath=//button[text() = 'Add Element']
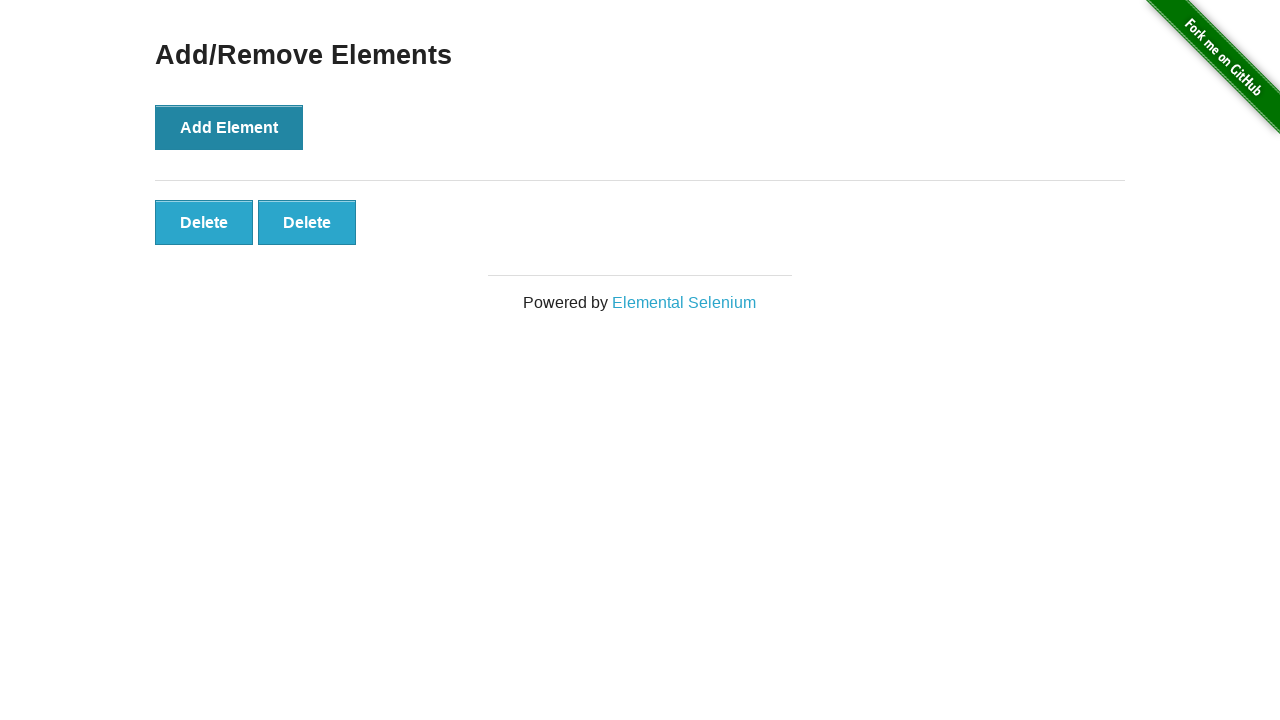

Located Delete buttons on page
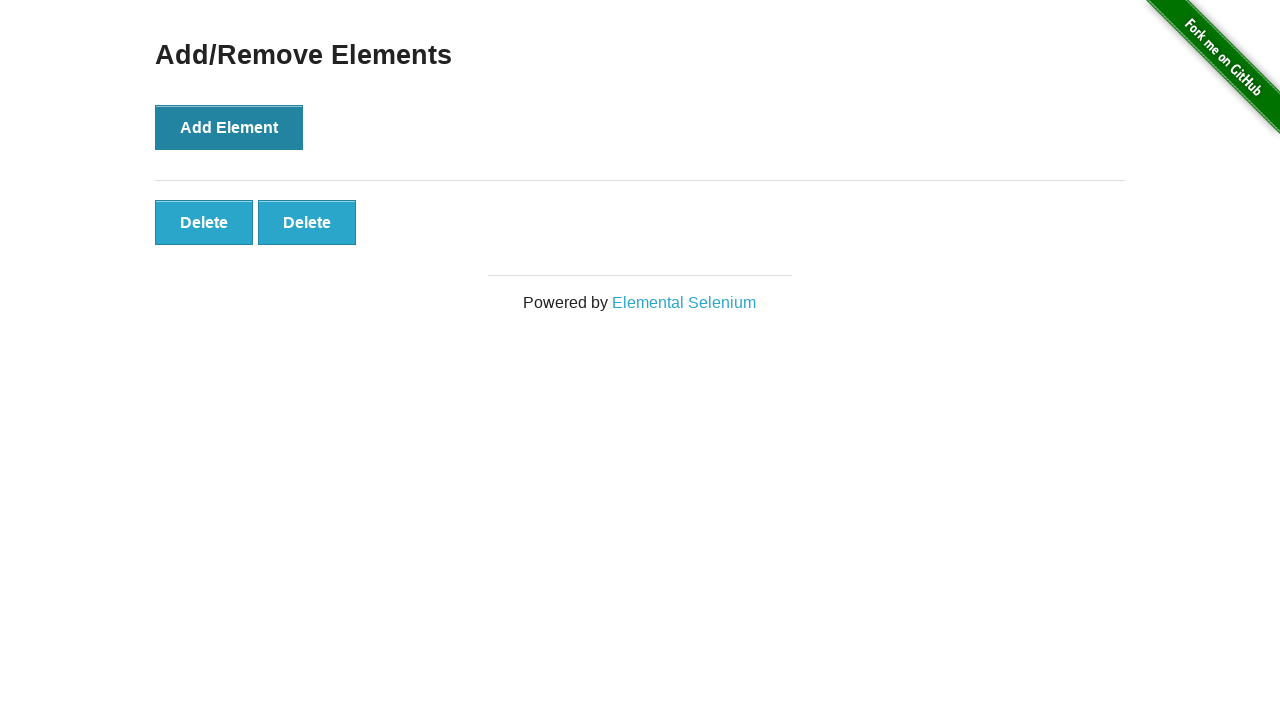

Verified two Delete buttons are present
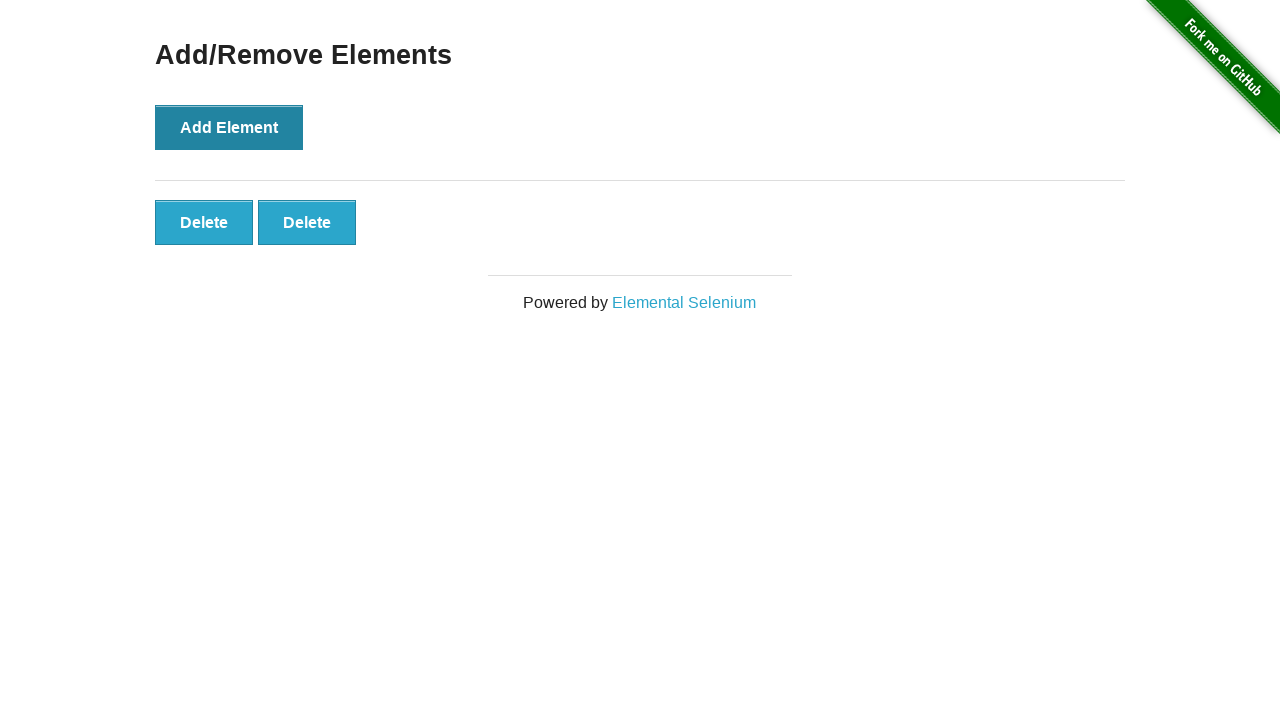

Clicked the second Delete button at (307, 222) on xpath=//button[text() = 'Delete'] >> nth=1
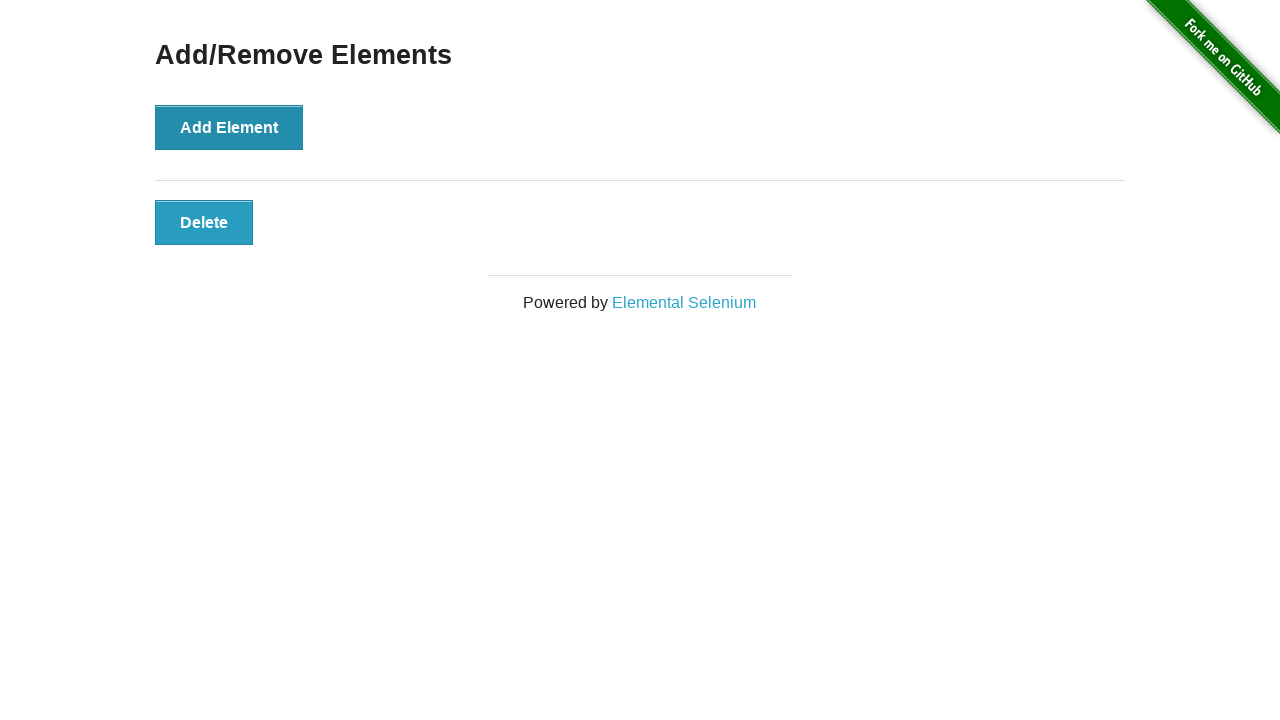

Located remaining Delete buttons on page
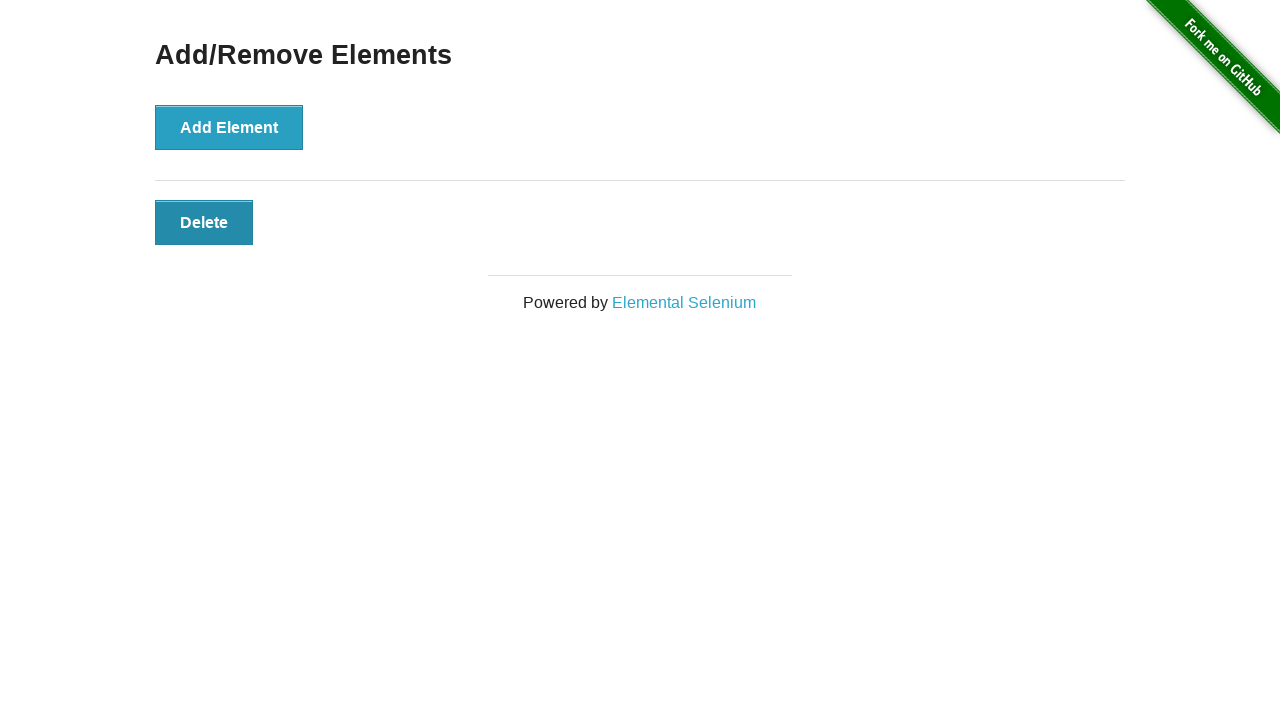

Verified only one Delete button remains
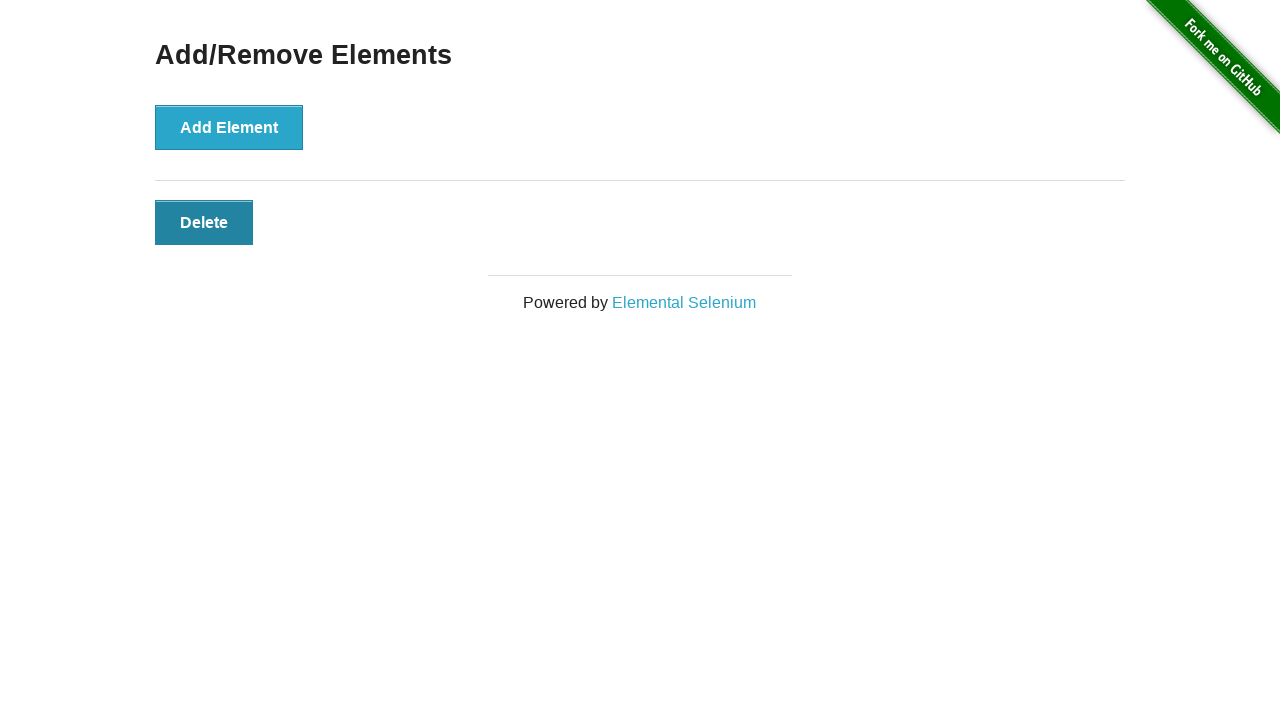

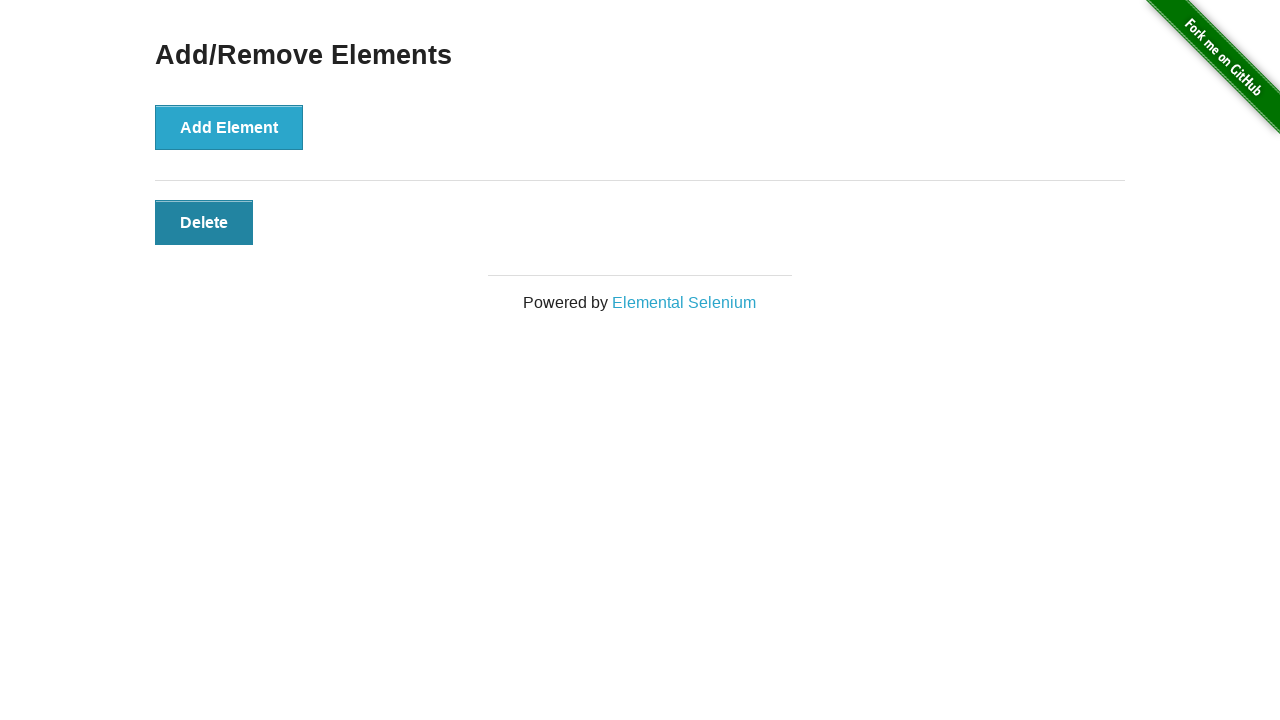